Navigates to a dropdown practice page and interacts with a static currency dropdown element

Starting URL: https://rahulshettyacademy.com/dropdownsPractise/

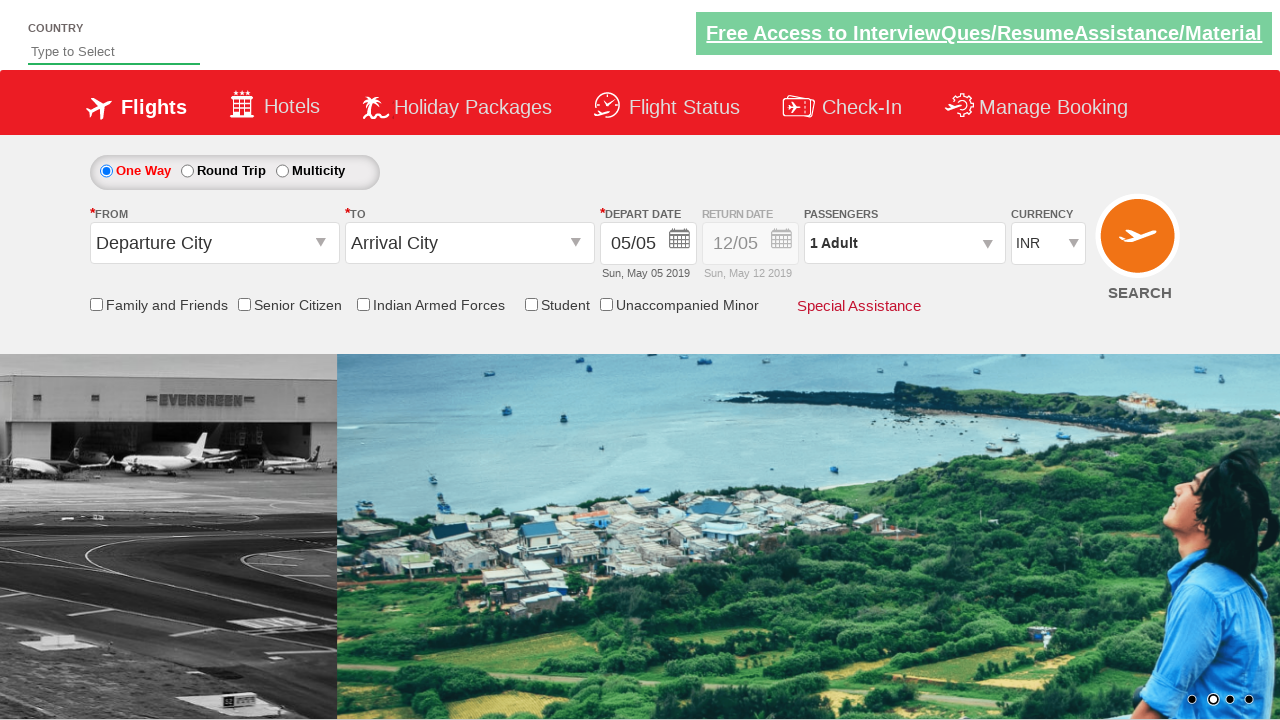

Navigated to dropdown practice page
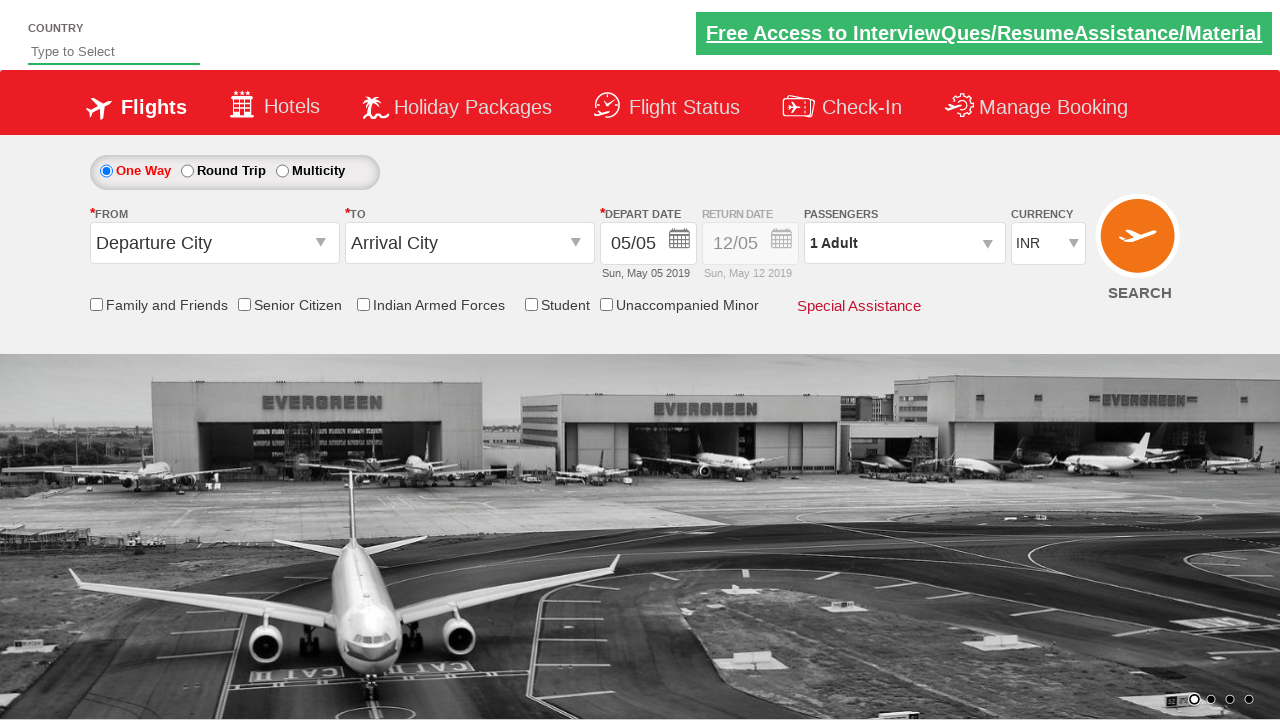

Located currency dropdown element
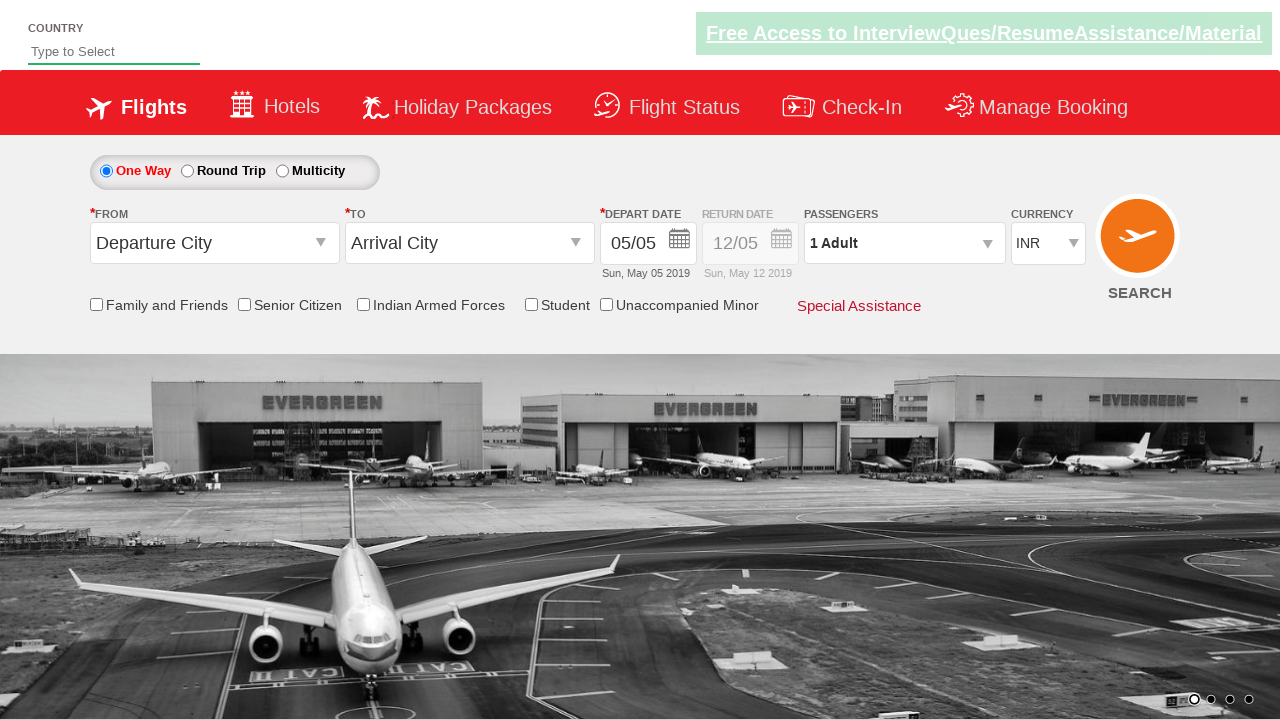

Selected first option from currency dropdown by index on #ctl00_mainContent_DropDownListCurrency
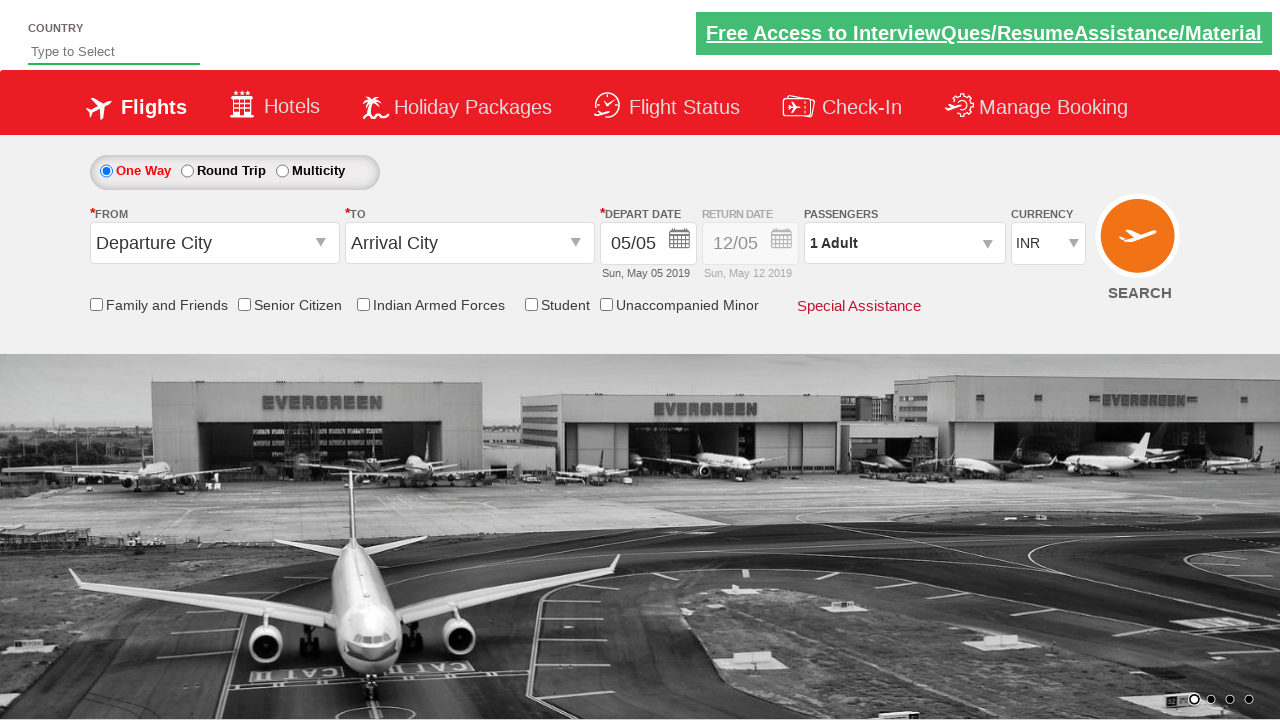

Selected USD option from currency dropdown by value on #ctl00_mainContent_DropDownListCurrency
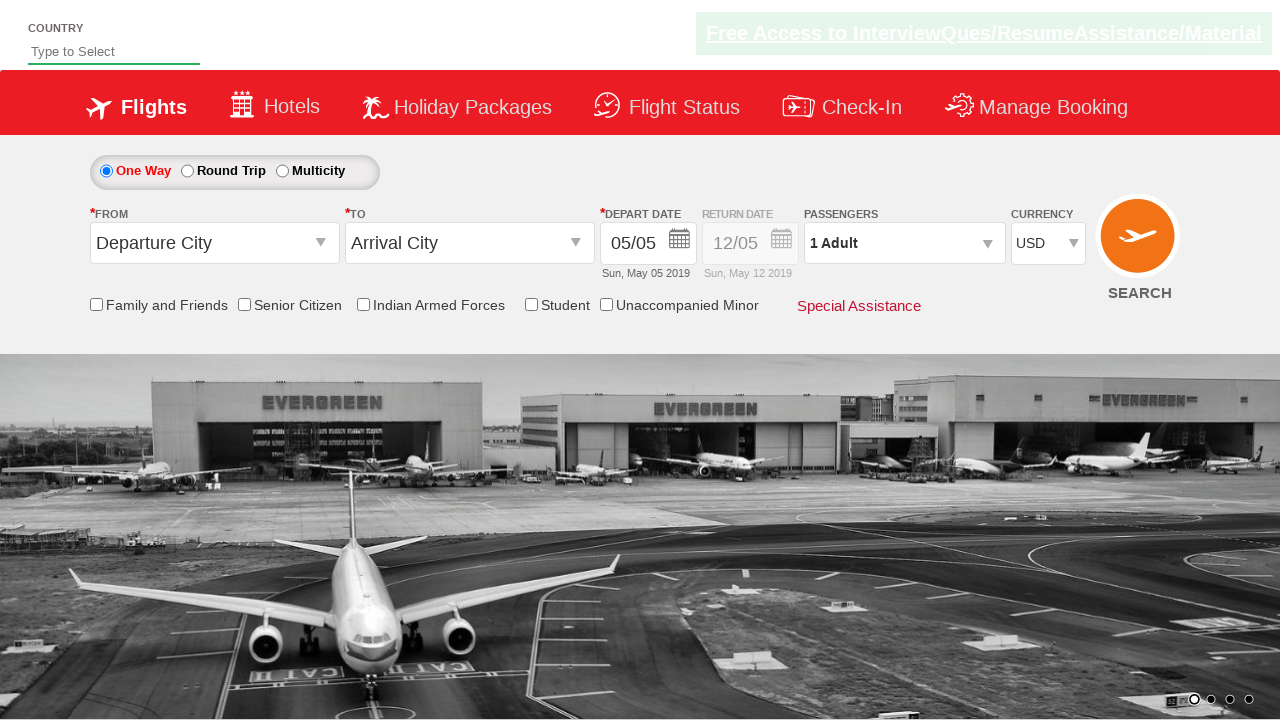

Selected AED option from currency dropdown by visible text on #ctl00_mainContent_DropDownListCurrency
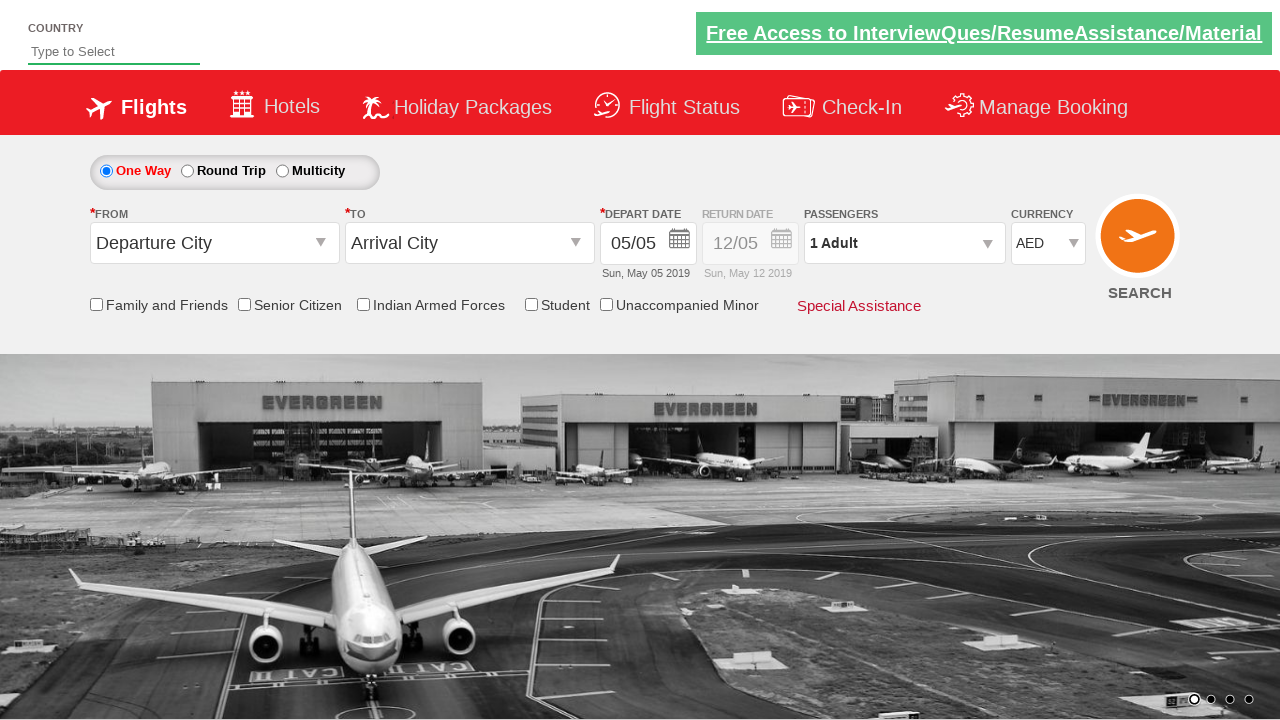

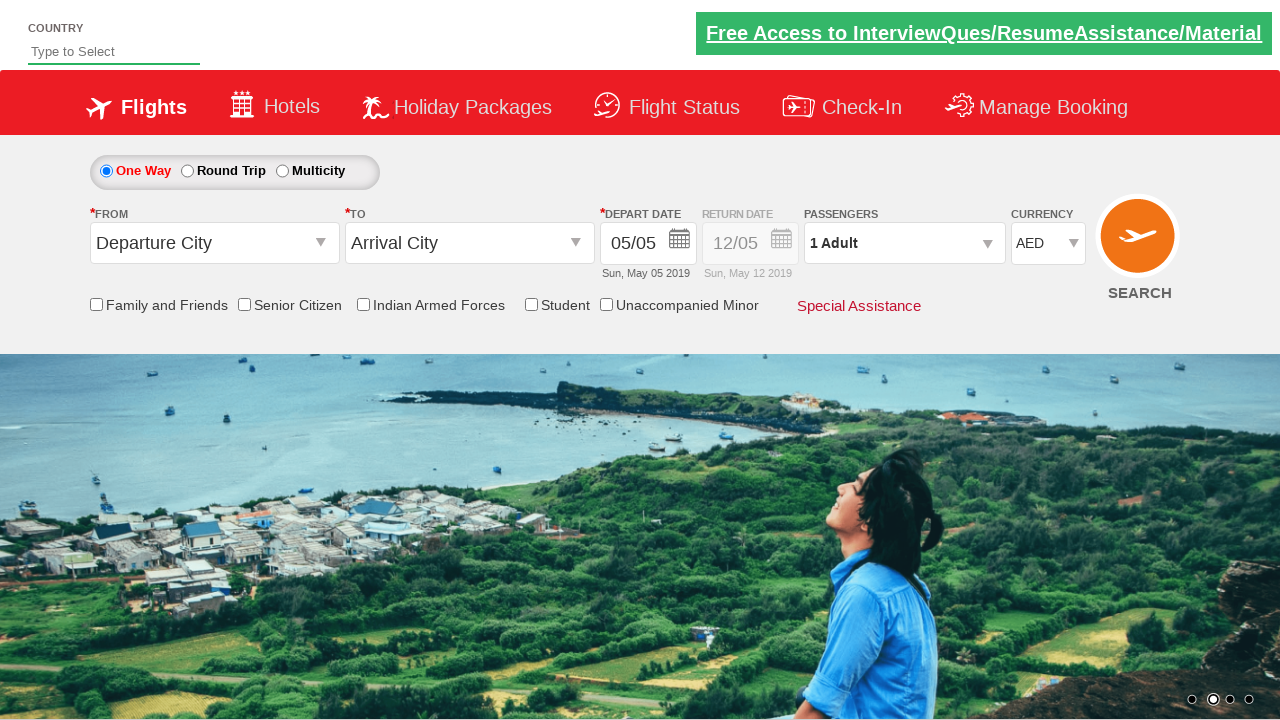